Tests scalene triangle identification by entering three different side values

Starting URL: https://testpages.eviltester.com/styled/apps/triangle/triangle001.html

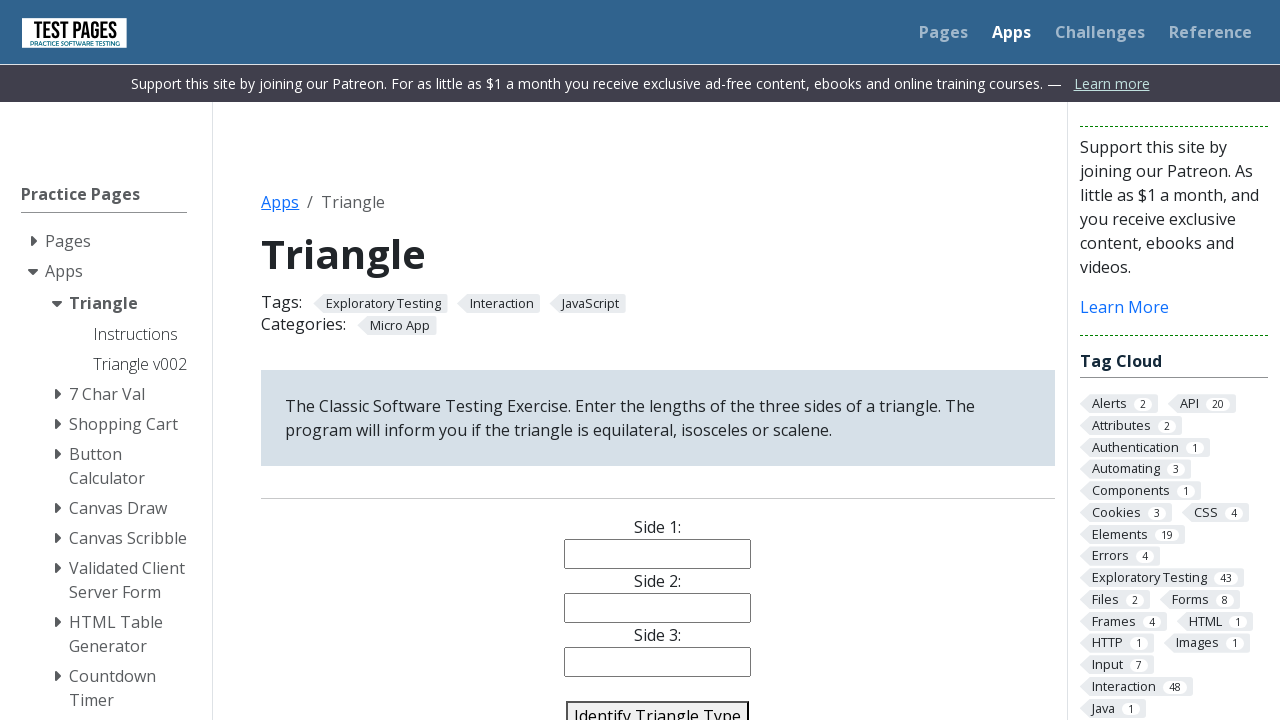

Entered '4' for side 1 on #side1
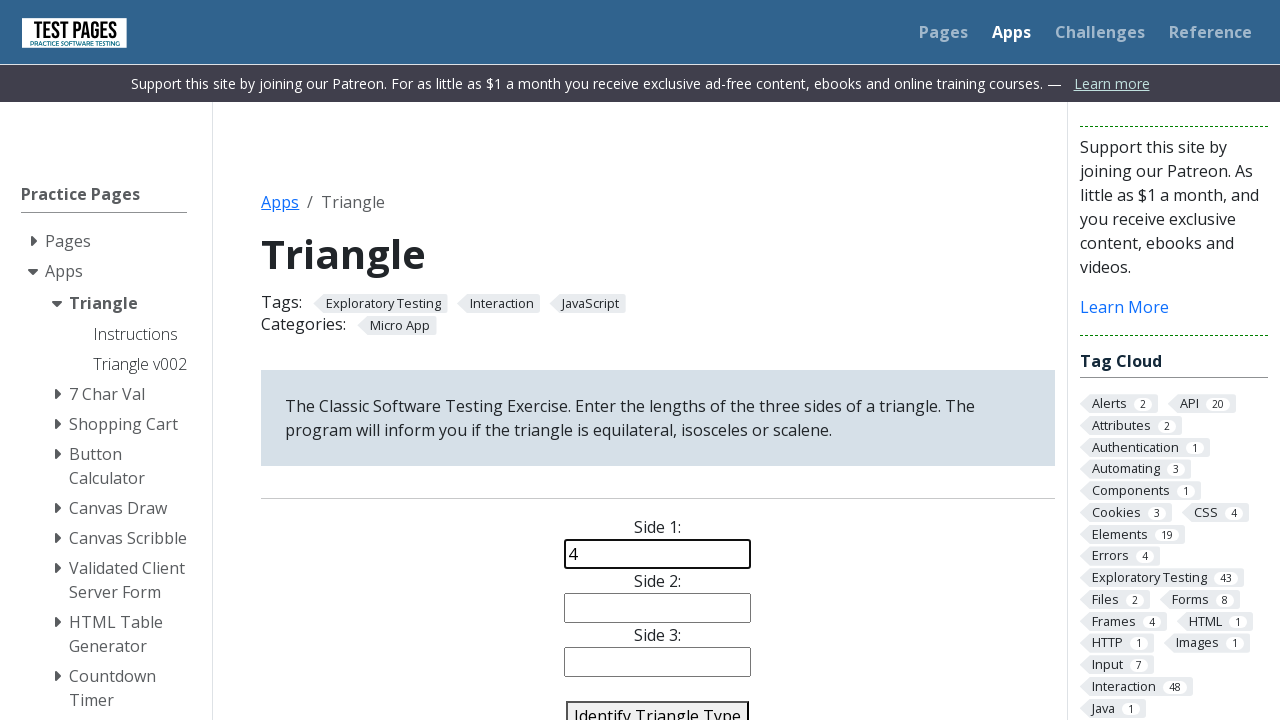

Entered '5' for side 2 on #side2
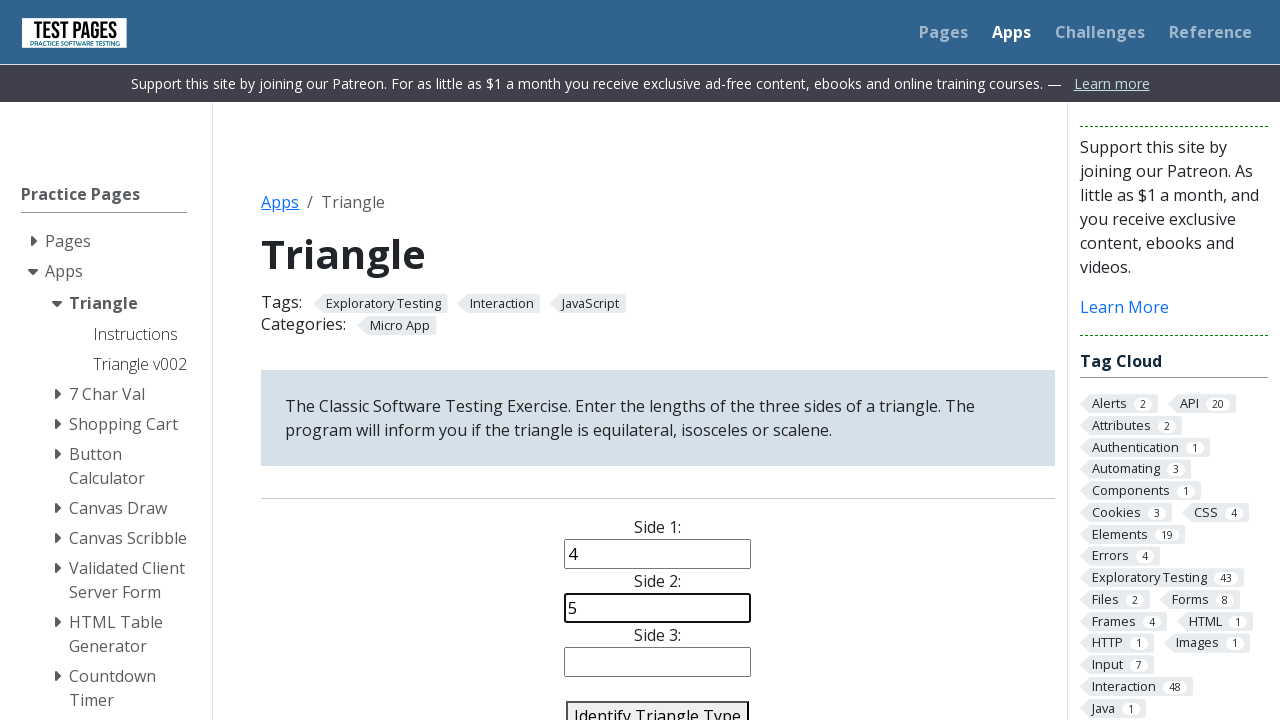

Entered '6' for side 3 on #side3
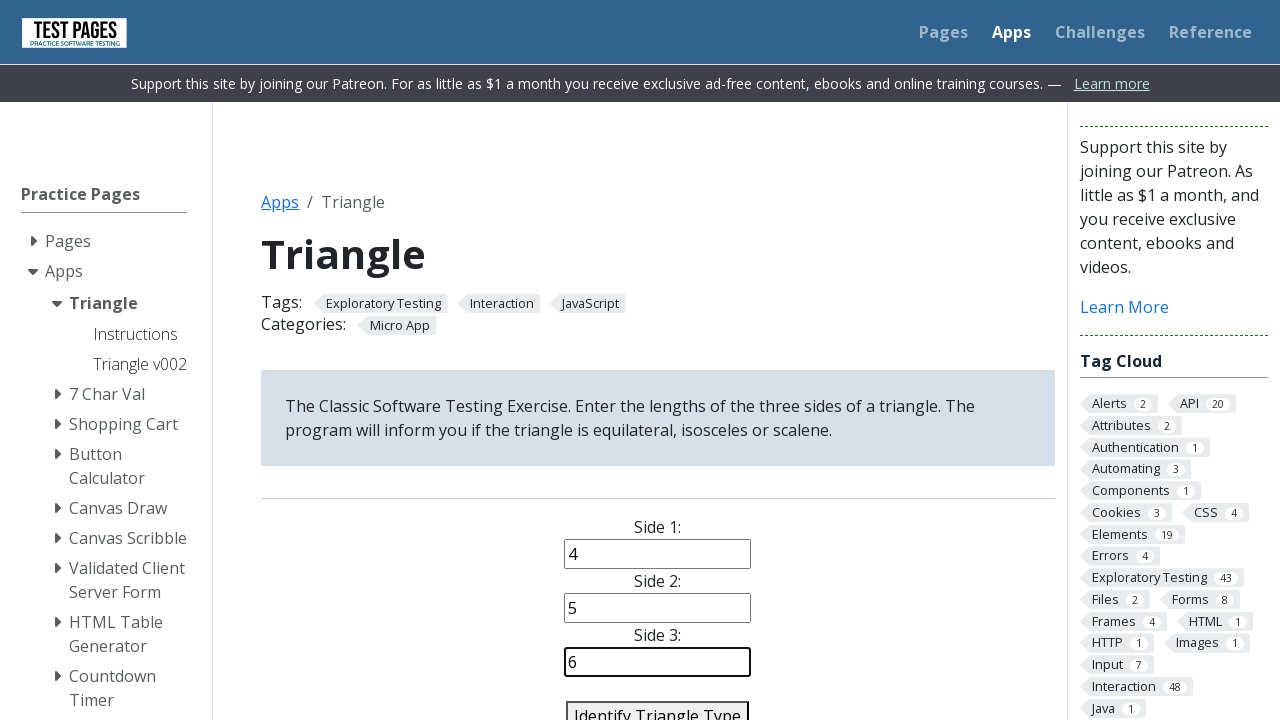

Clicked identify triangle button at (658, 705) on #identify-triangle-action
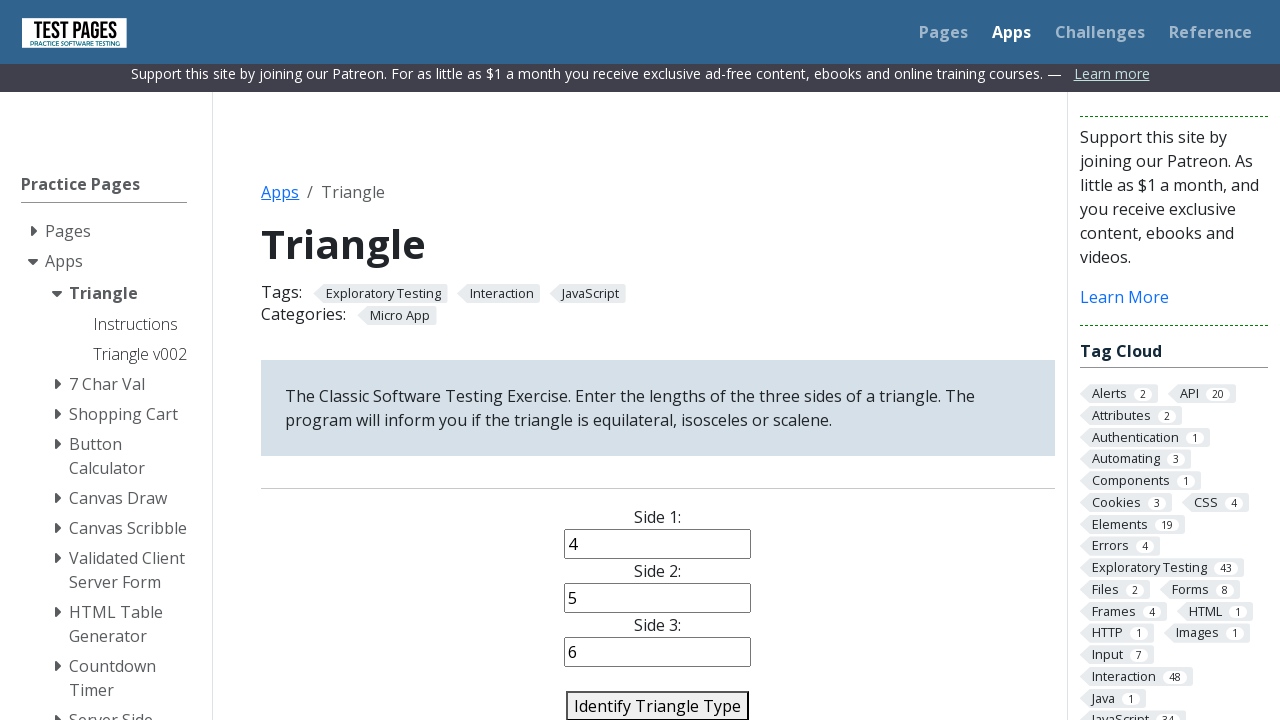

Triangle classification answer displayed
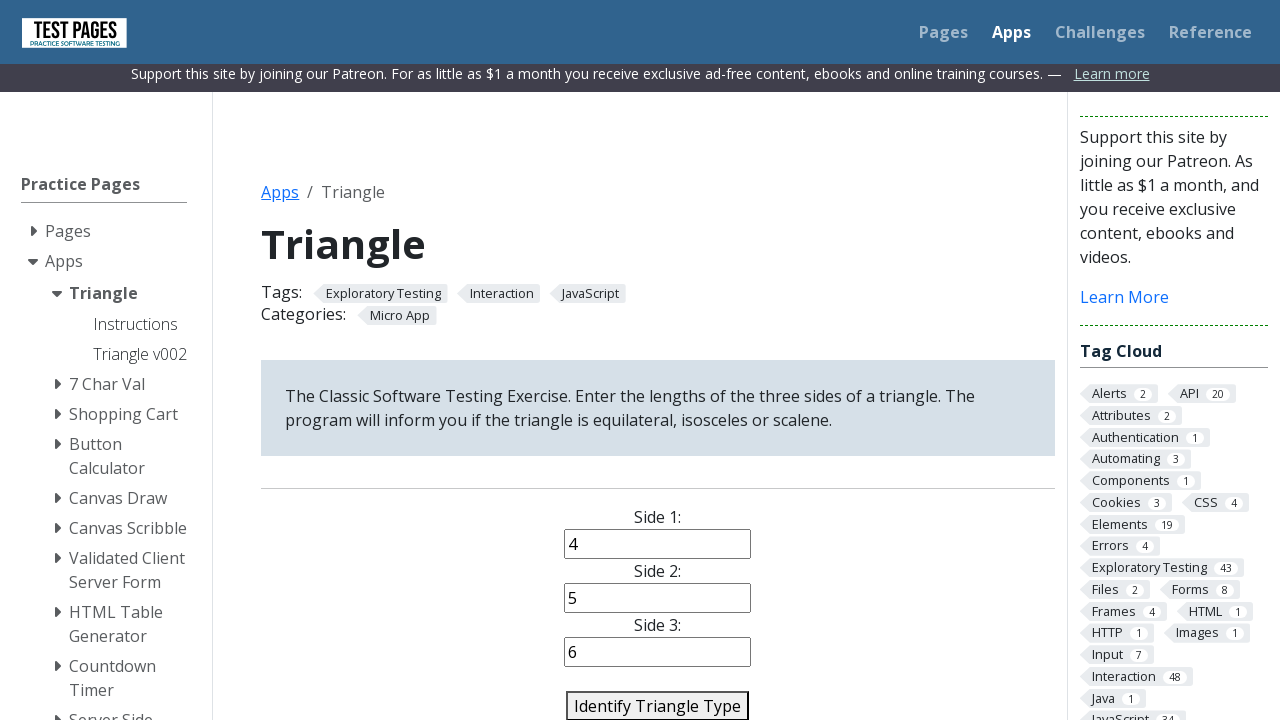

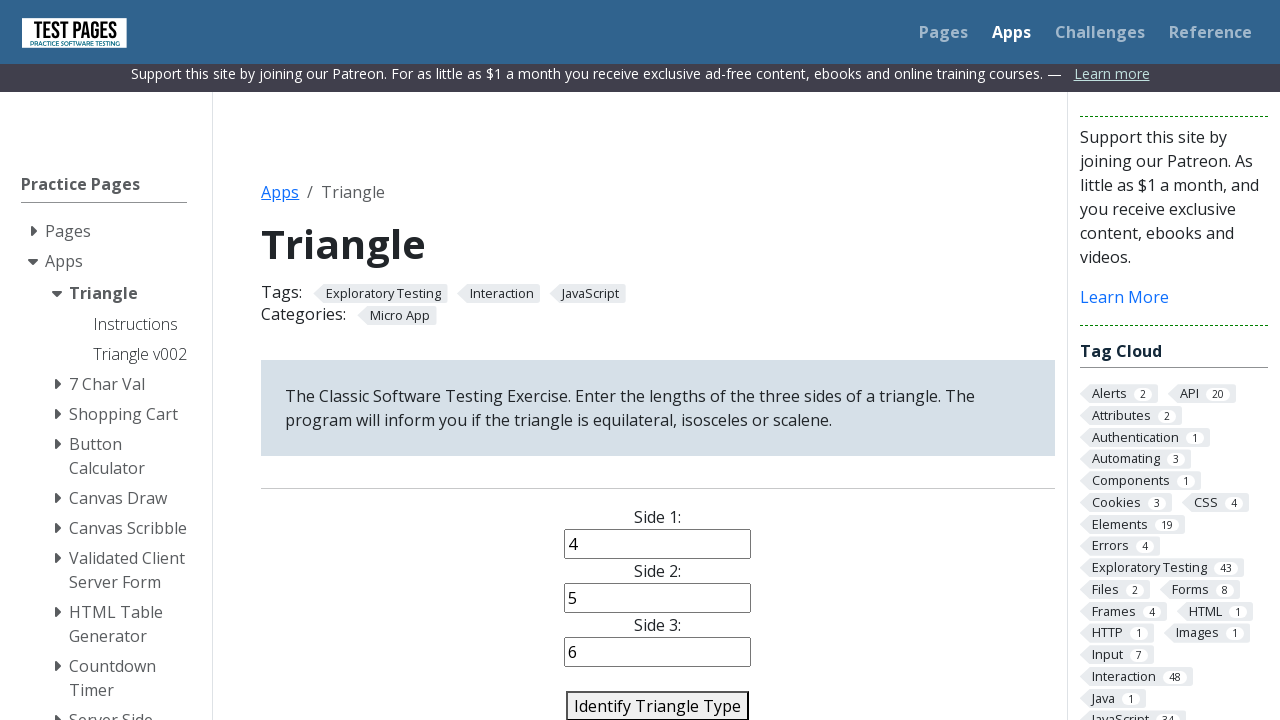